Tests navigation between cart and home page, verifying that the home page is accessible after visiting the cart

Starting URL: https://www.demoblaze.com/index.html

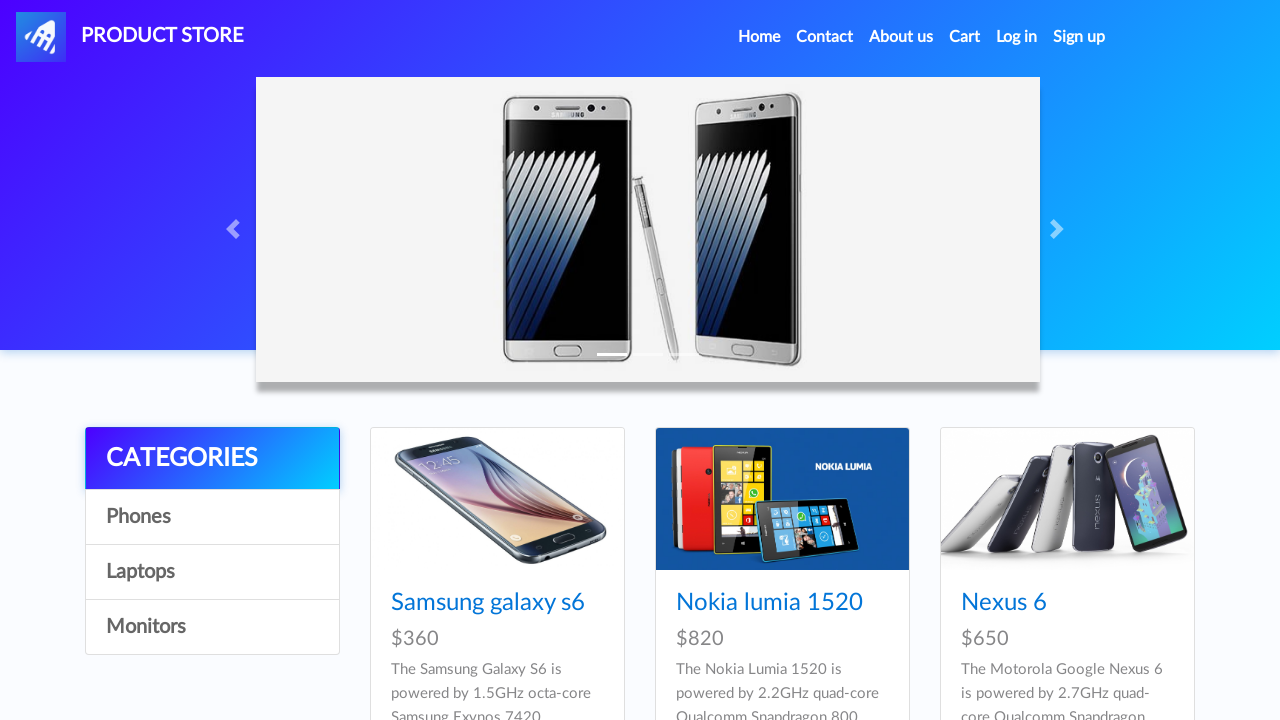

Clicked on Cart link to navigate to cart page at (965, 37) on a#cartur
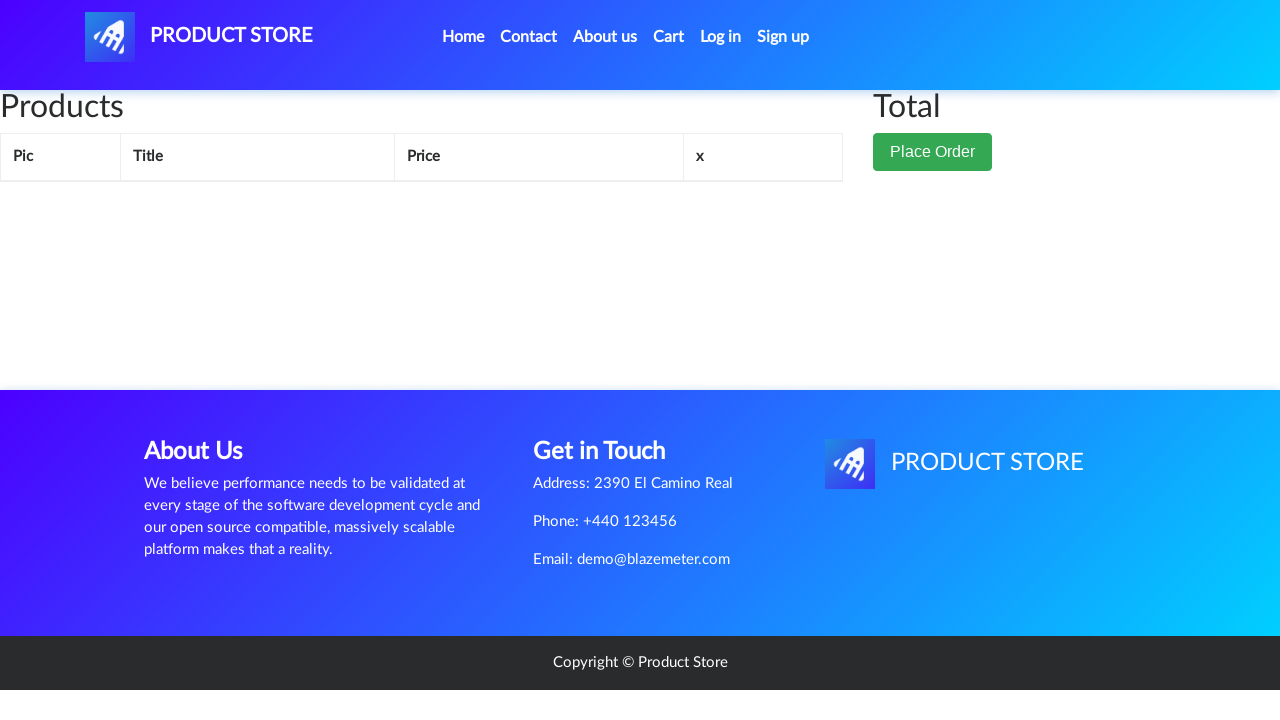

Clicked on Product Store logo to navigate back to home page at (199, 37) on xpath=//*[@id='nava']
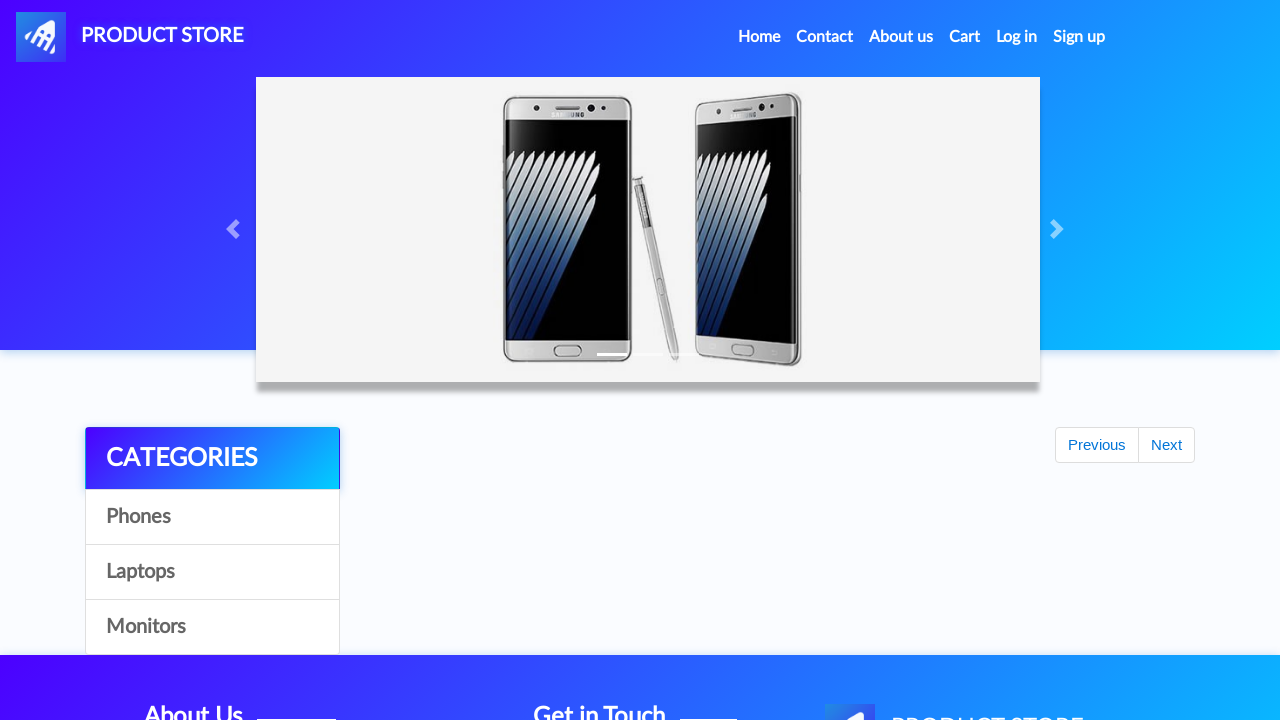

Home page products container is now visible, confirming successful navigation back to home page
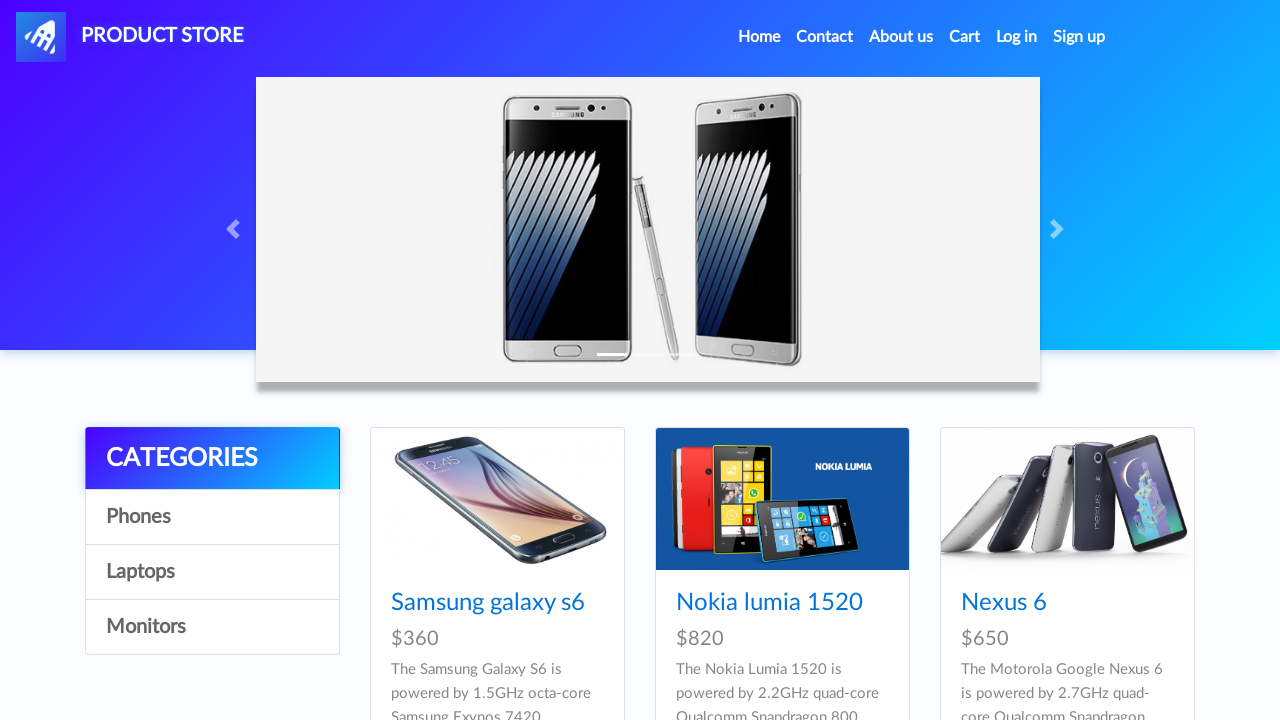

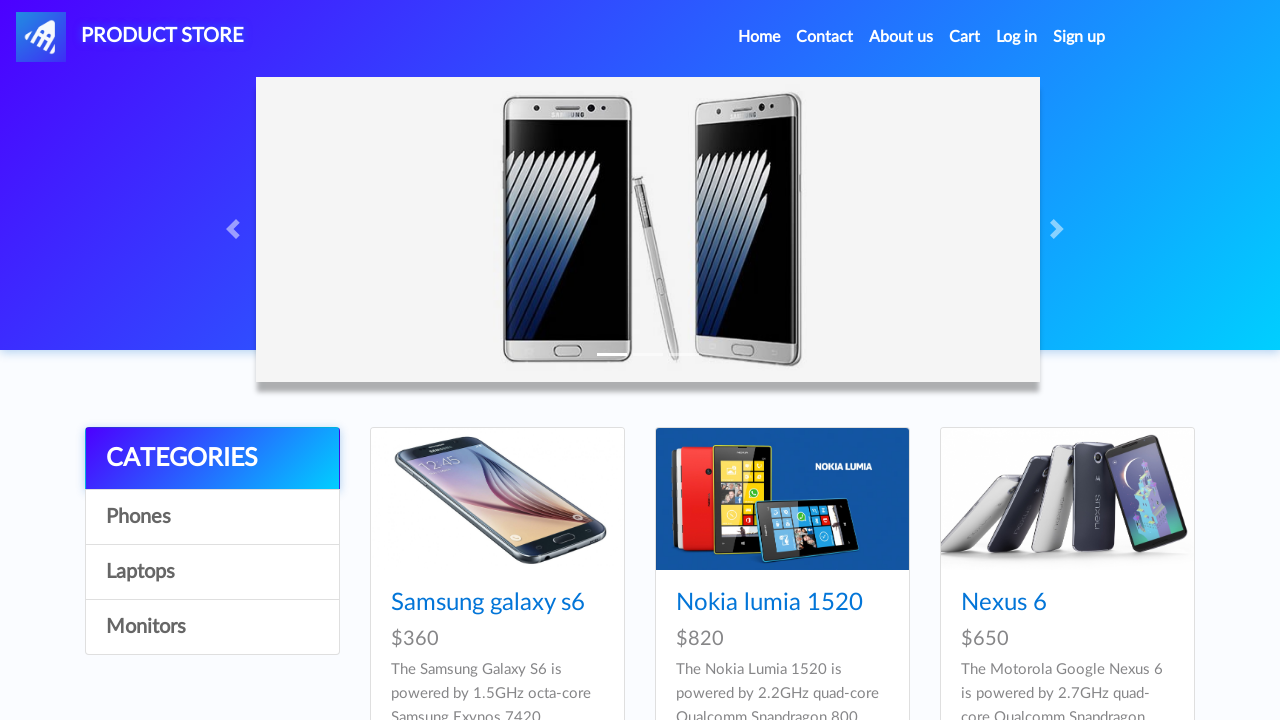